Tests drag and drop functionality on the jQuery UI droppable demo page by dragging an element and dropping it onto a target area within an iframe

Starting URL: https://jqueryui.com/droppable/

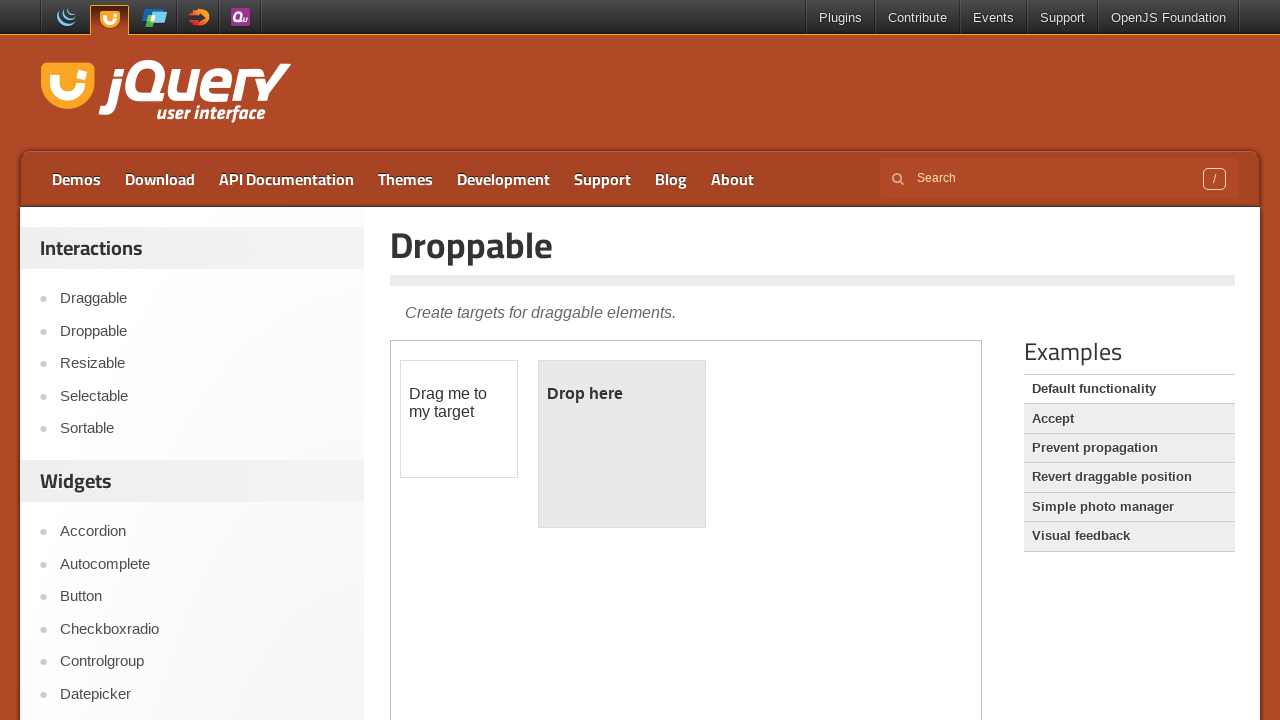

Located the demo iframe
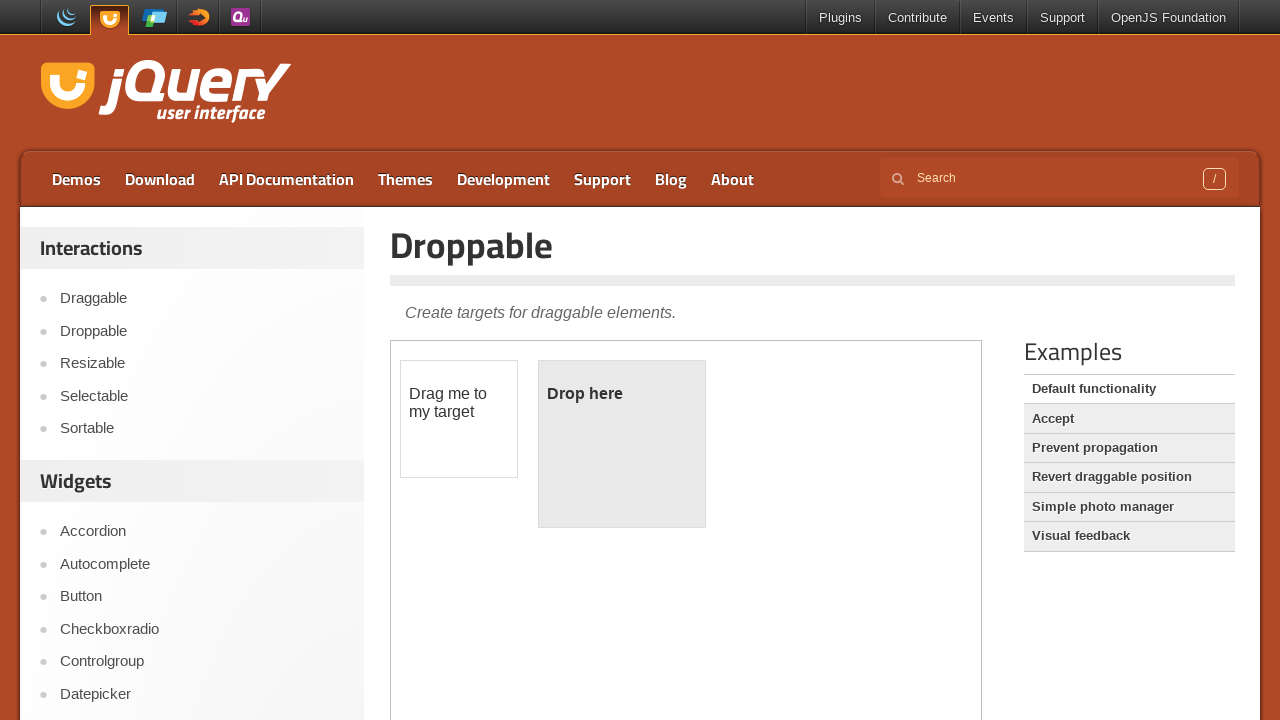

Located the draggable element within the iframe
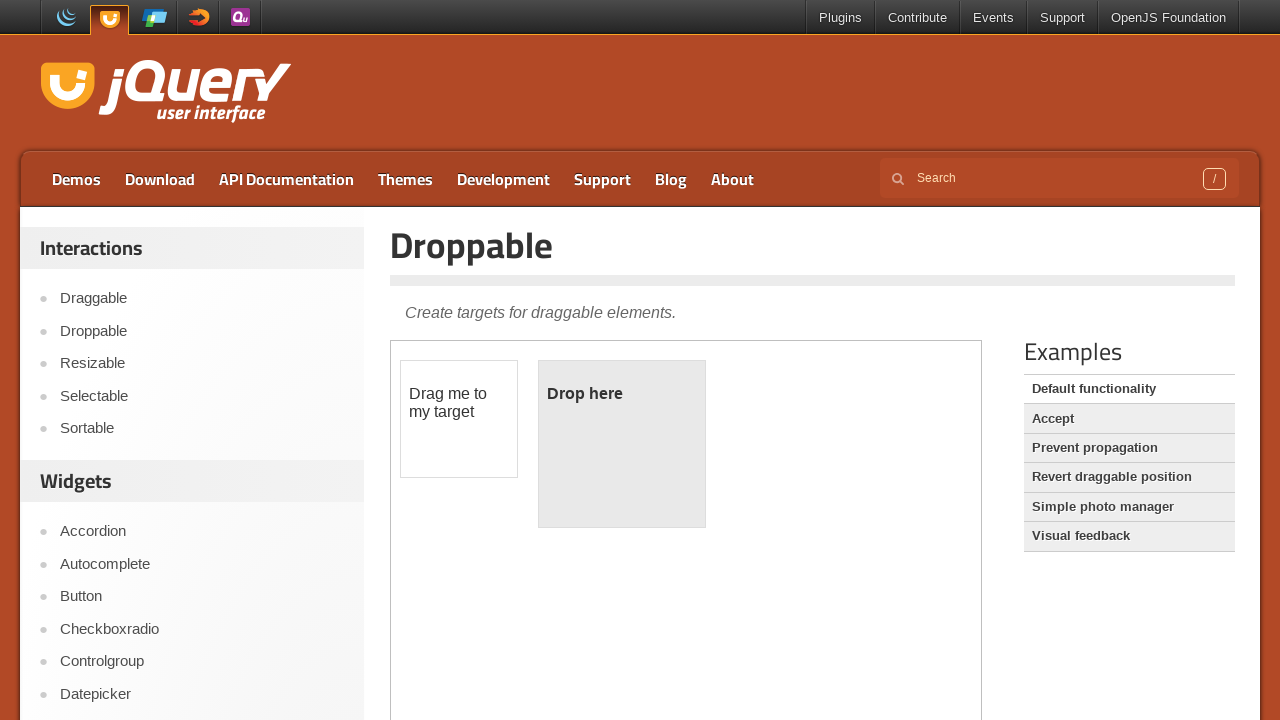

Located the droppable target element within the iframe
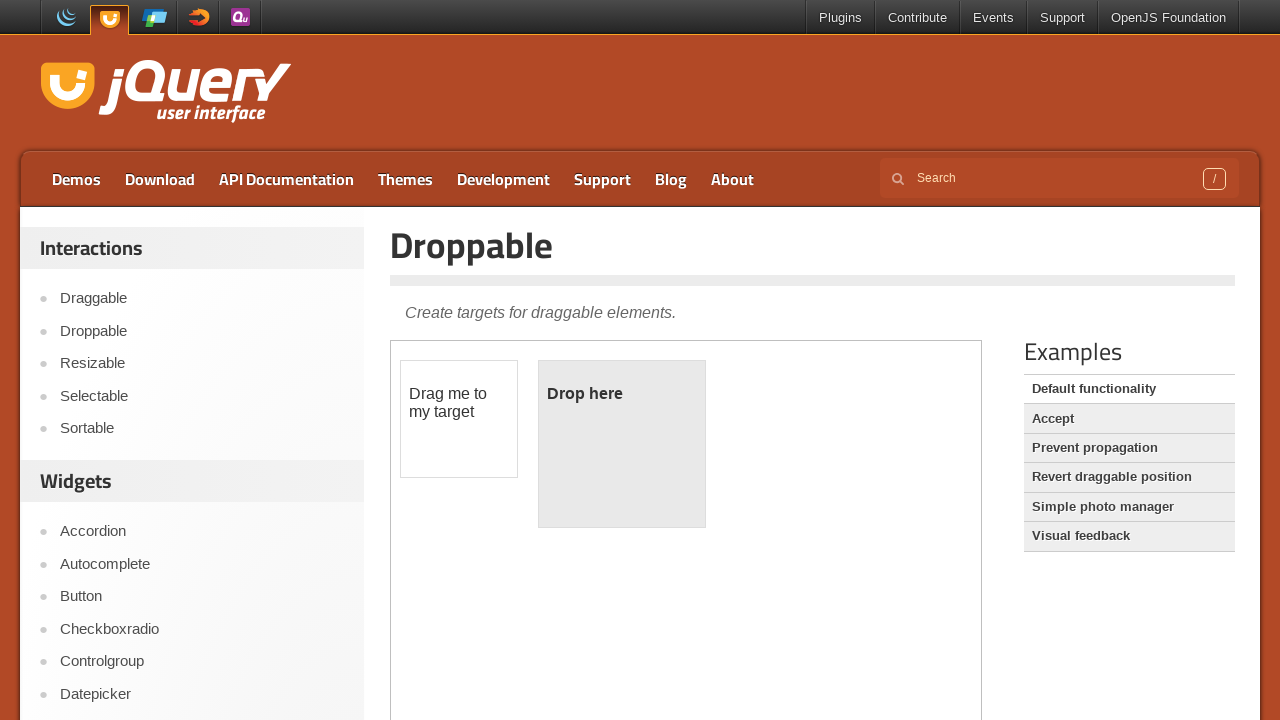

Dragged the draggable element onto the droppable target area at (622, 444)
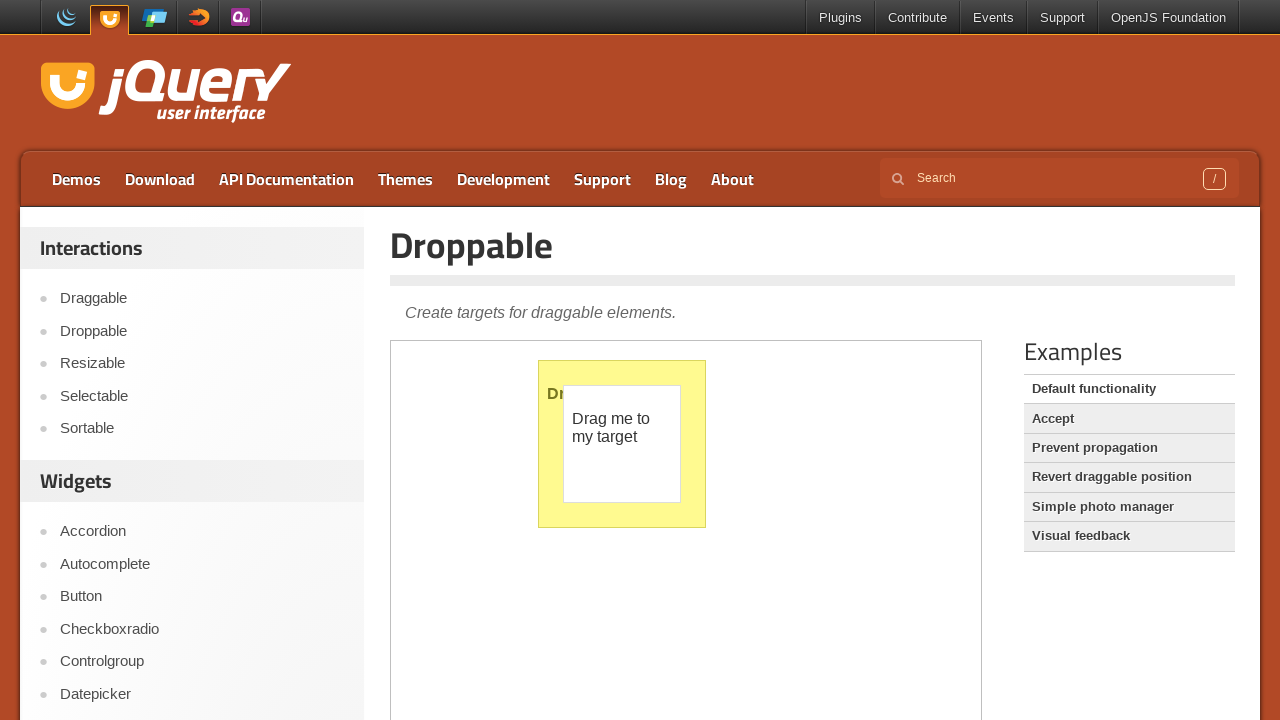

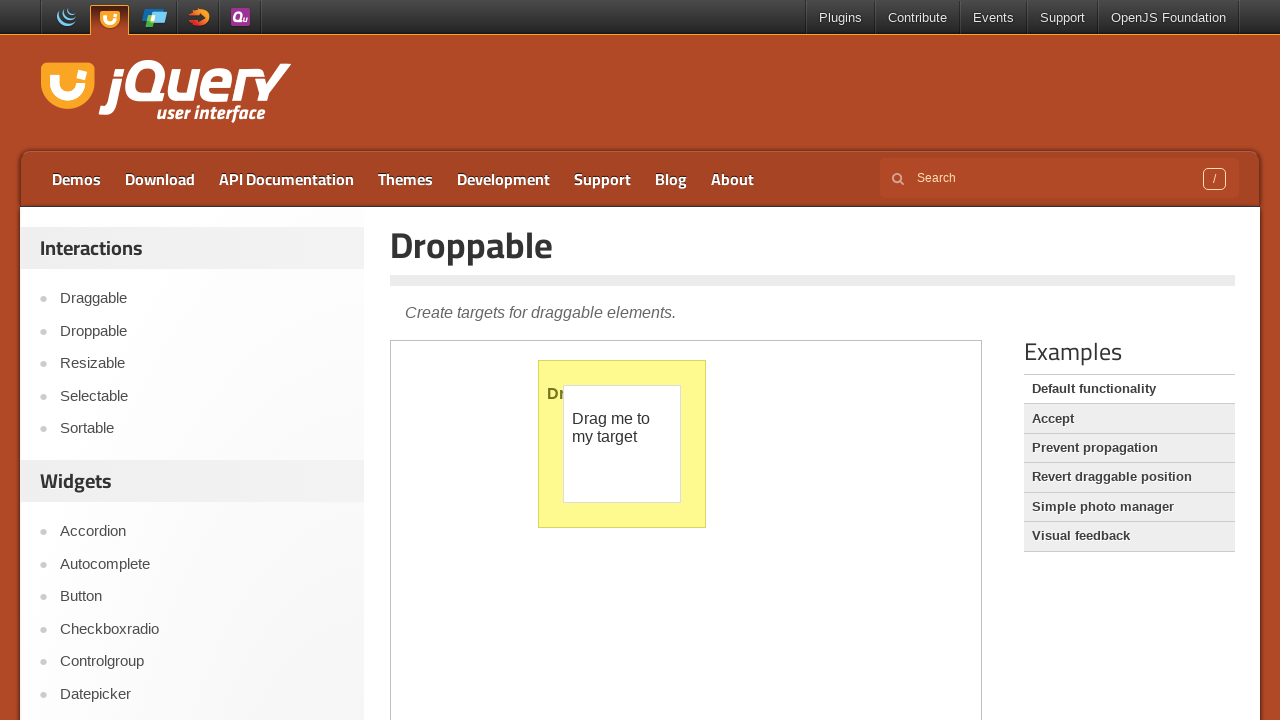